Tests dropdown selection functionality by selecting options using different methods - by visible text, by value, and by index

Starting URL: https://the-internet.herokuapp.com/dropdown

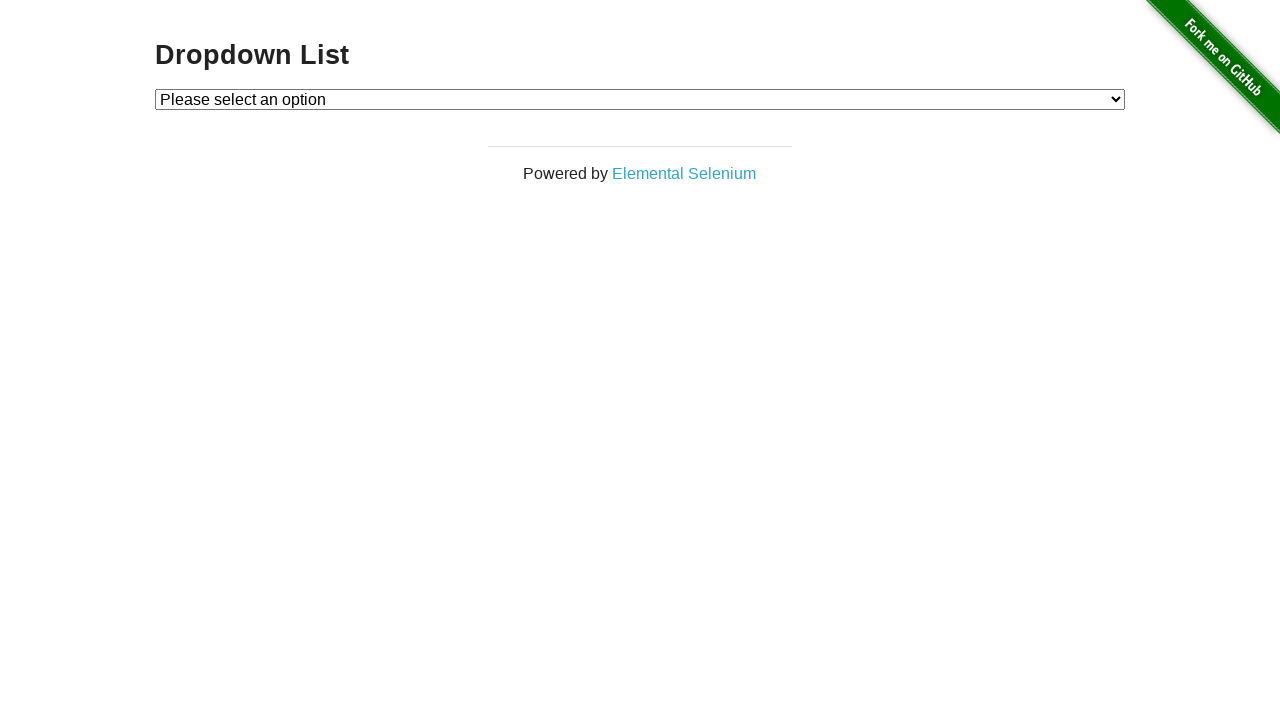

Located dropdown element
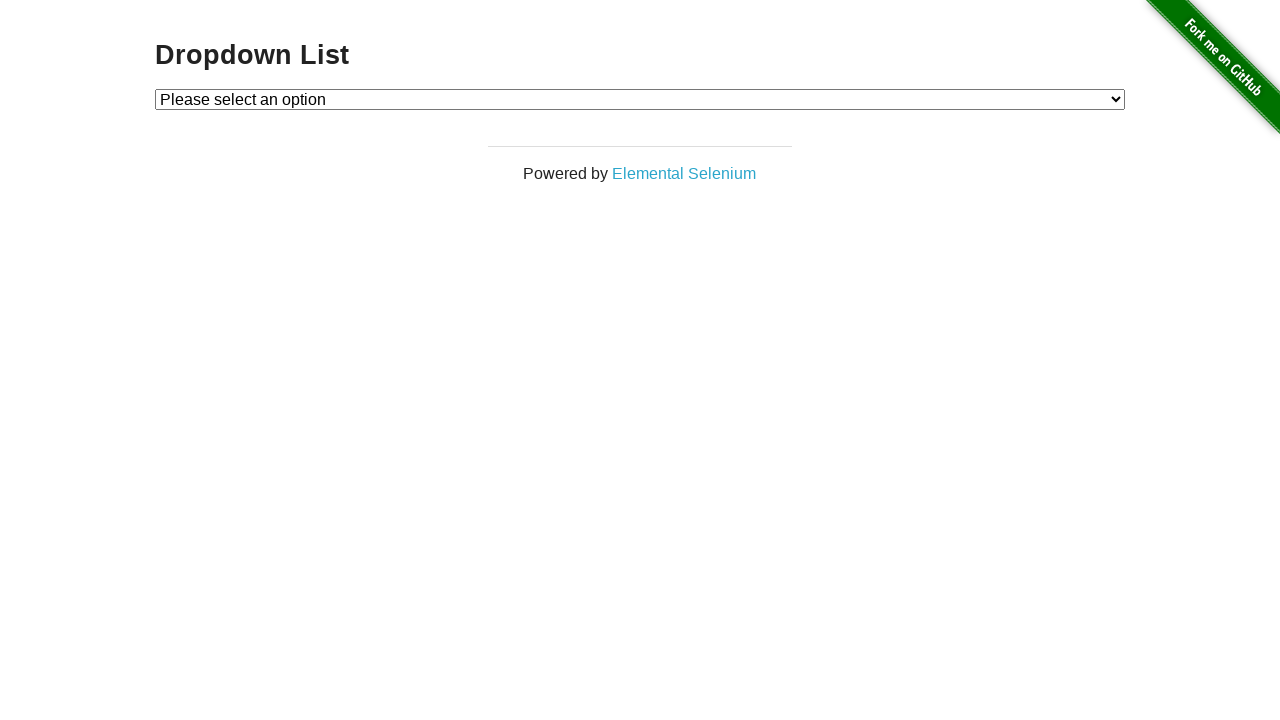

Selected 'Option 1' by visible text on #dropdown
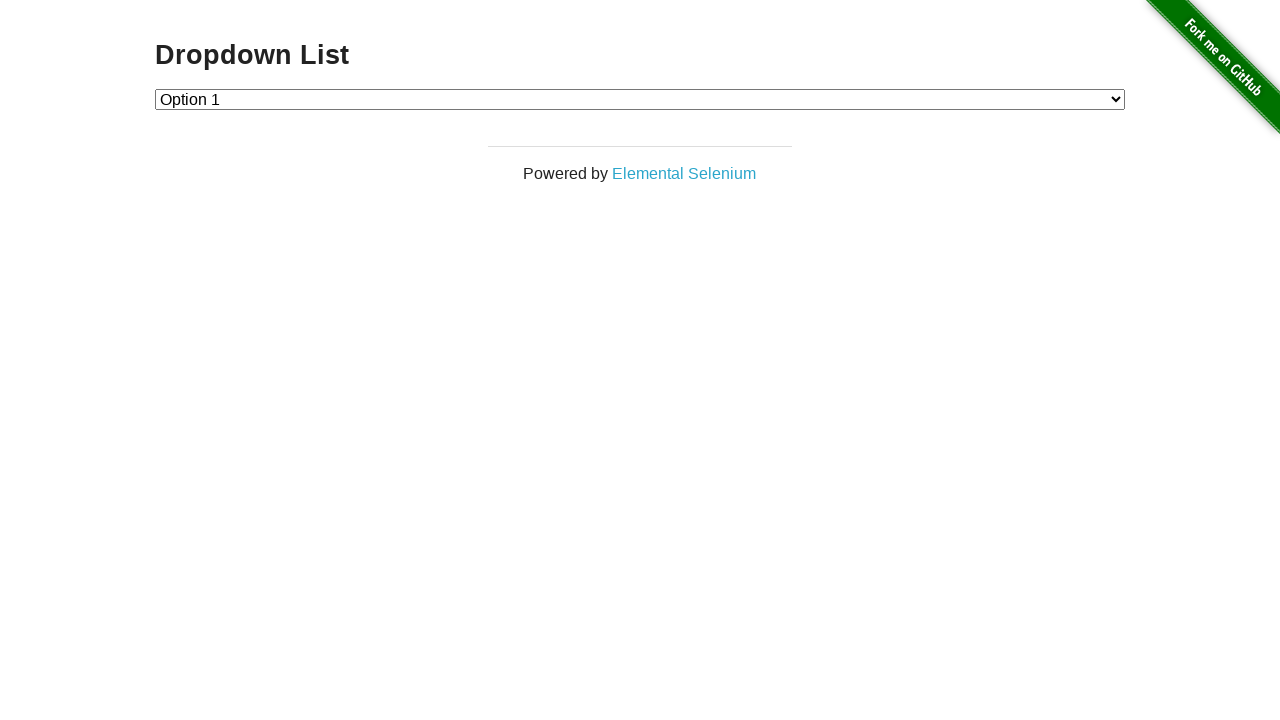

Selected Option 2 by value '2' on #dropdown
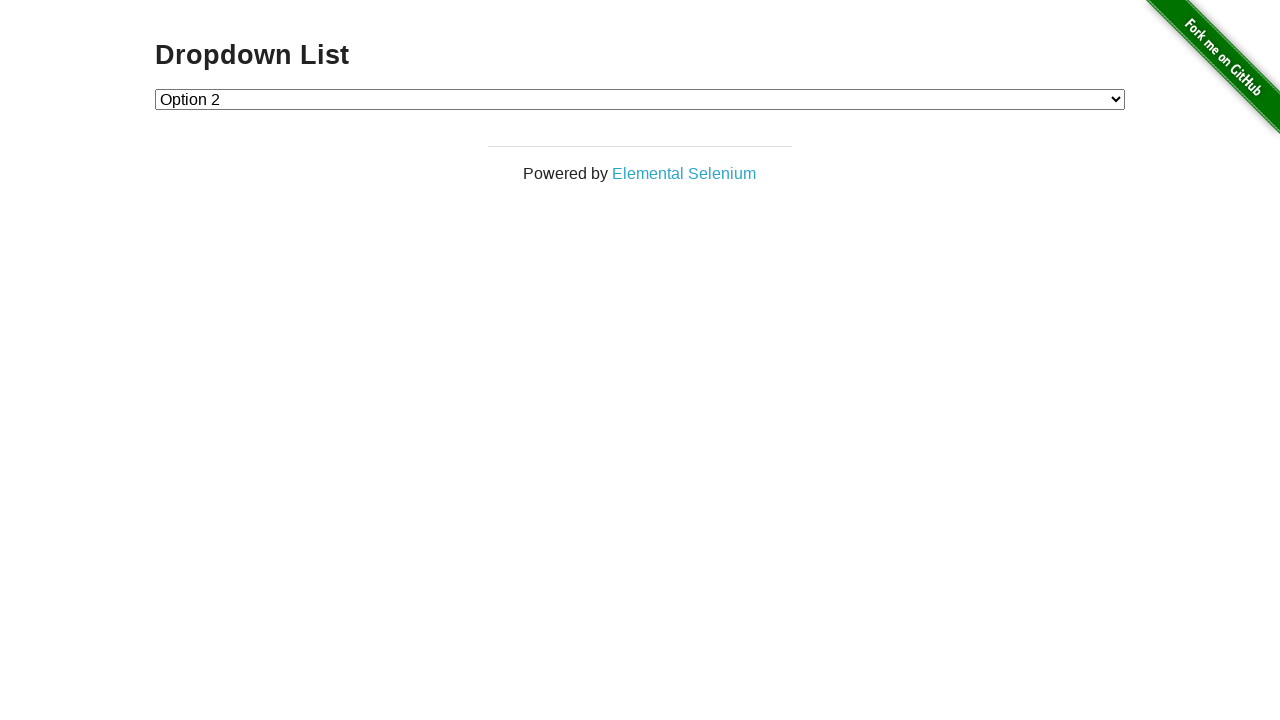

Selected option at index 1 on #dropdown
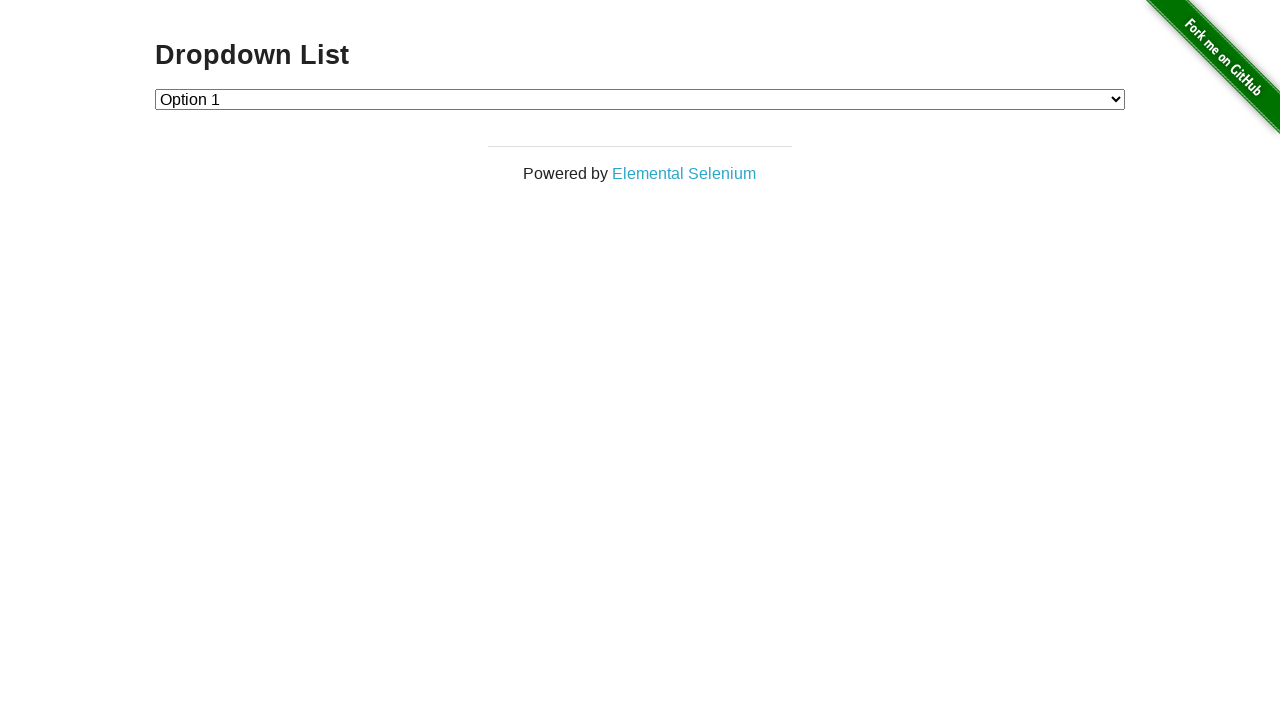

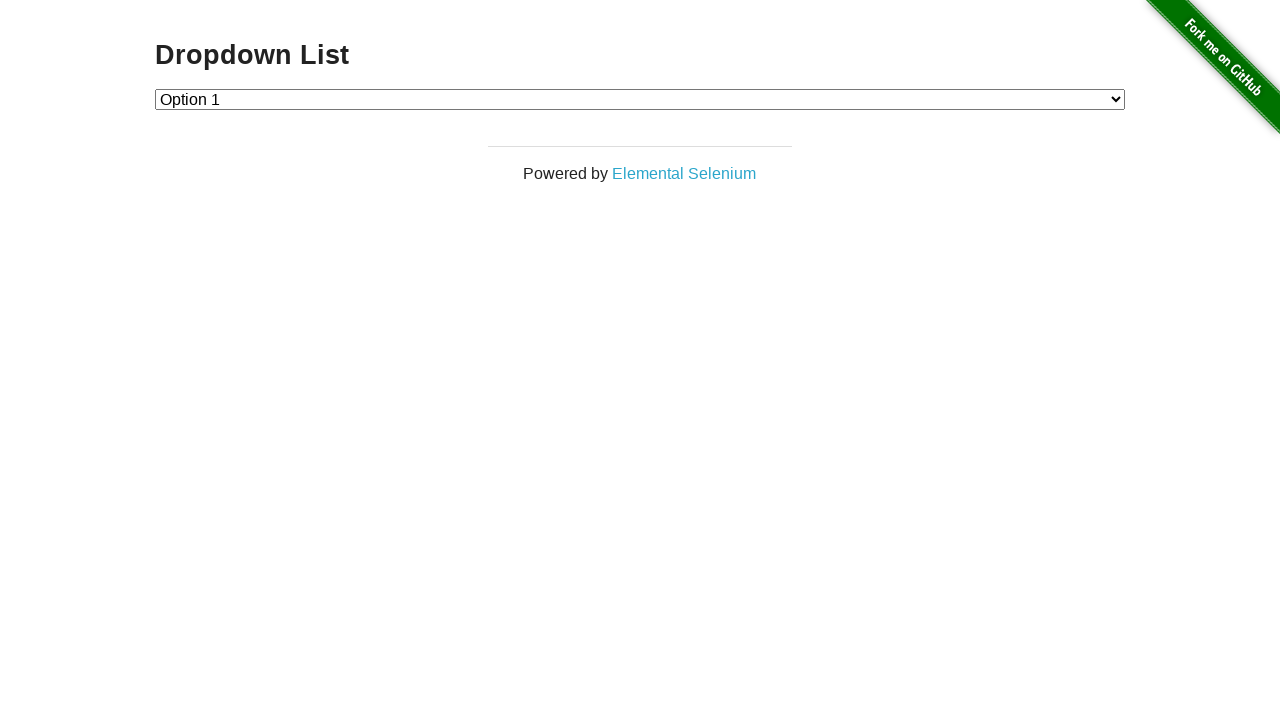